Tests double-click functionality on a test double-click element by scrolling to it and performing a double-click action.

Starting URL: http://omayo.blogspot.com

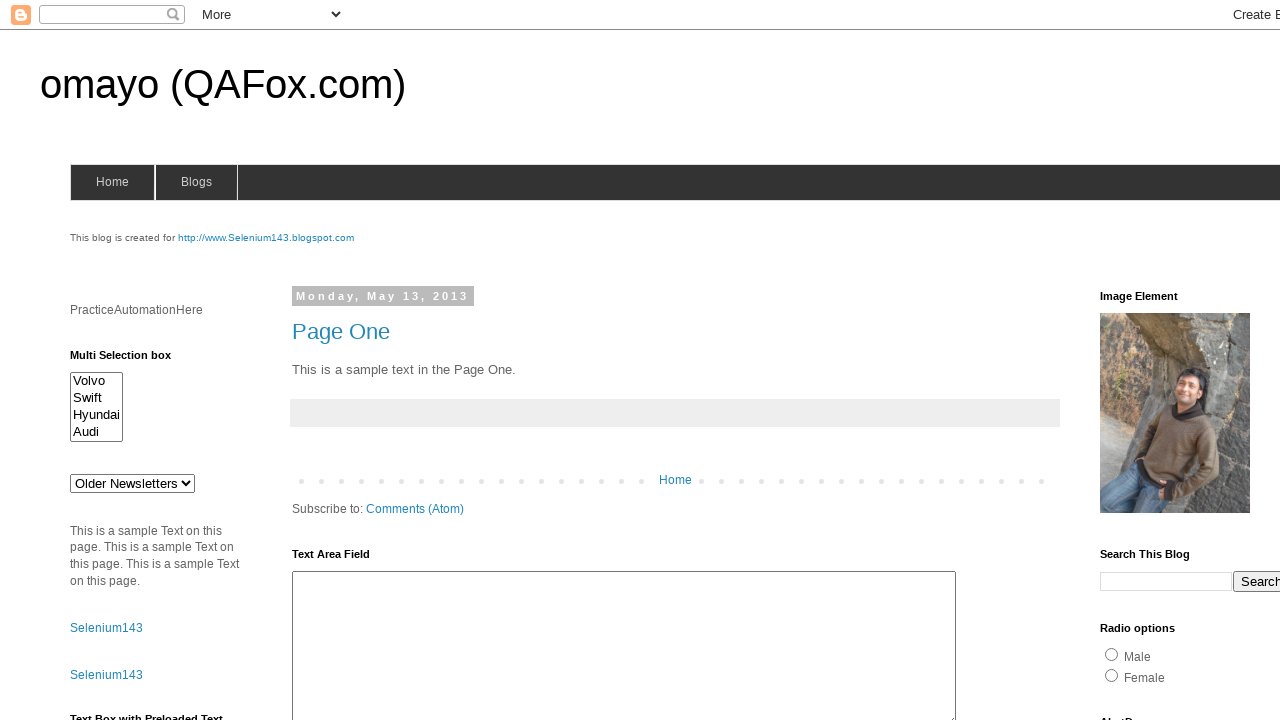

Located the double-click test element
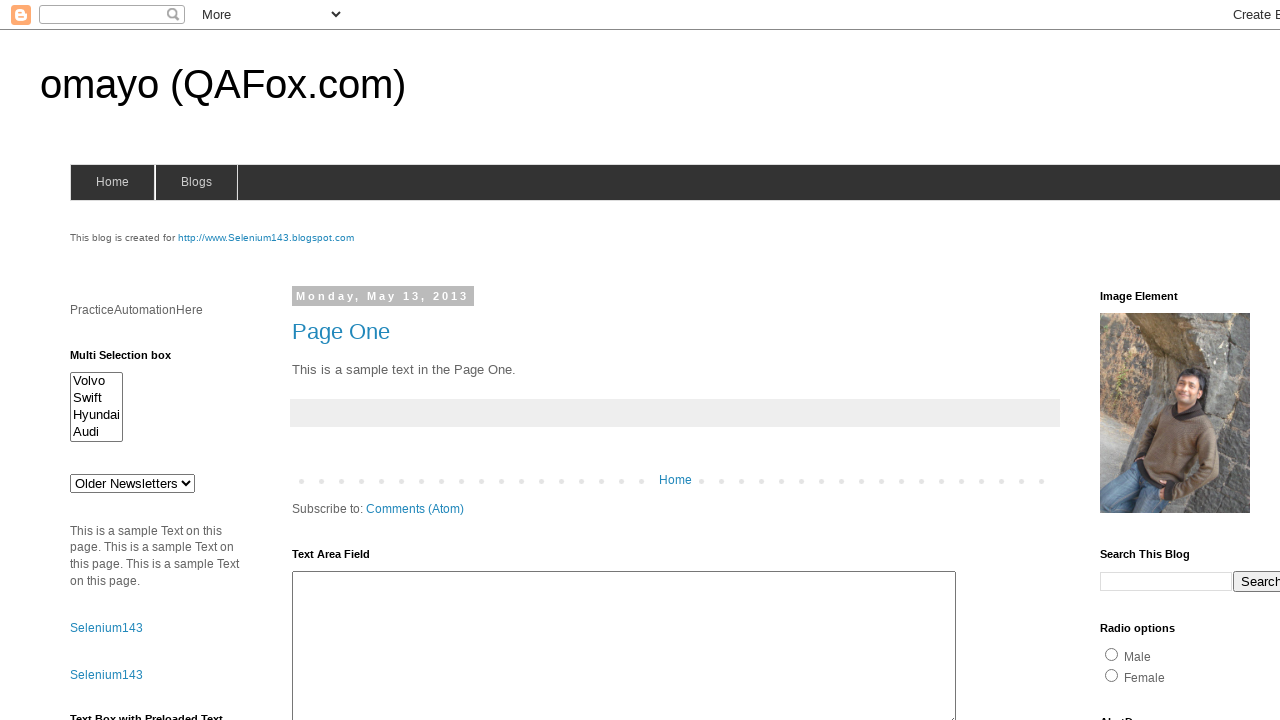

Scrolled double-click element into view
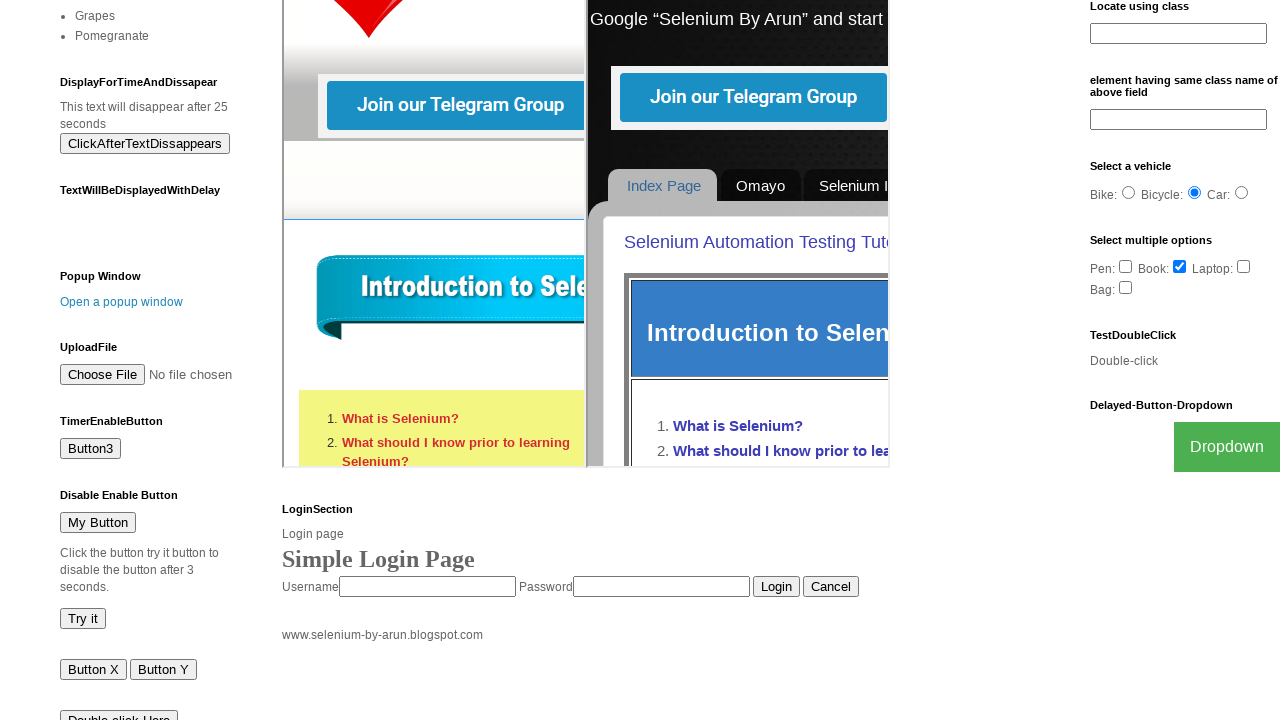

Performed double-click action on the element at (1185, 361) on #testdoubleclick
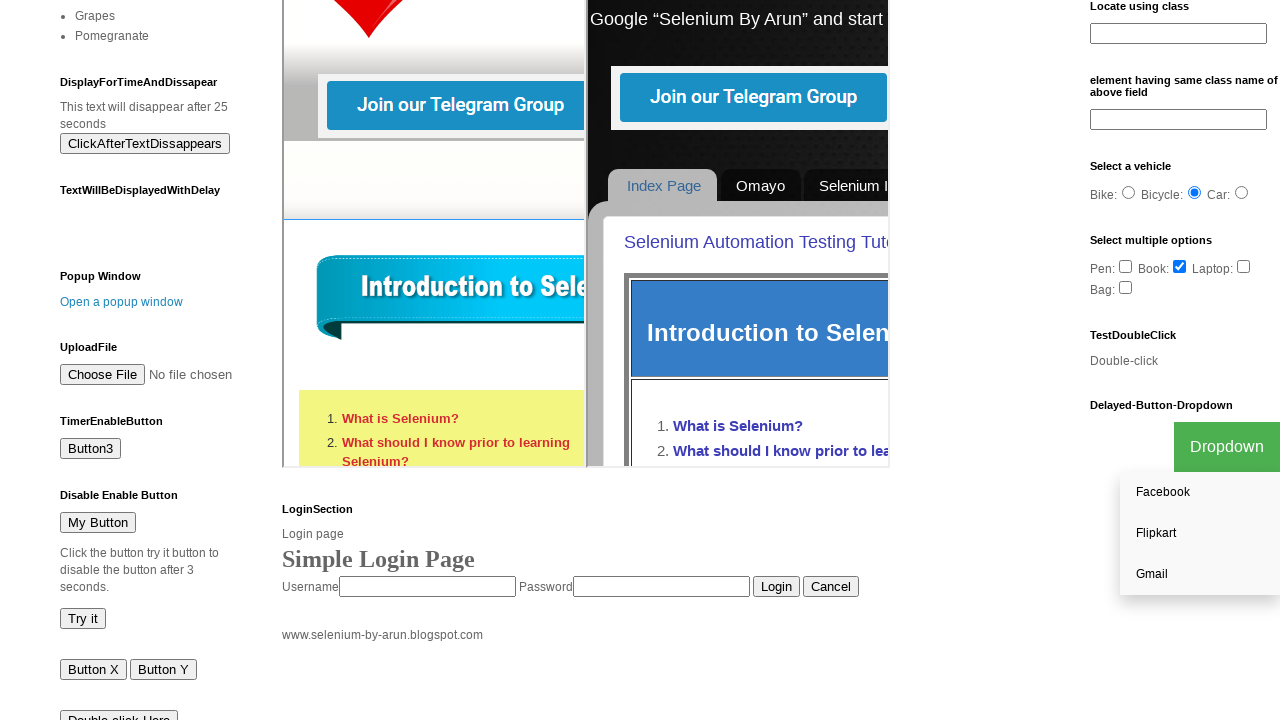

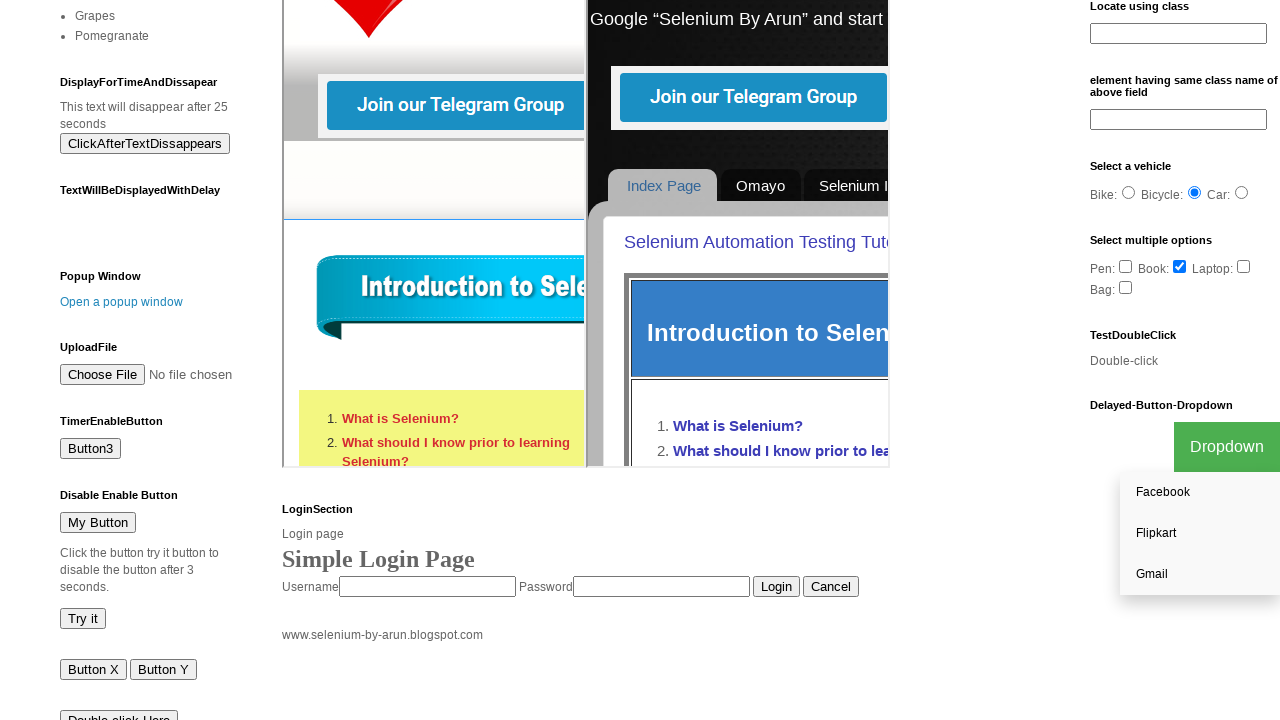